Tests marking individual items as complete by checking their checkboxes

Starting URL: https://demo.playwright.dev/todomvc

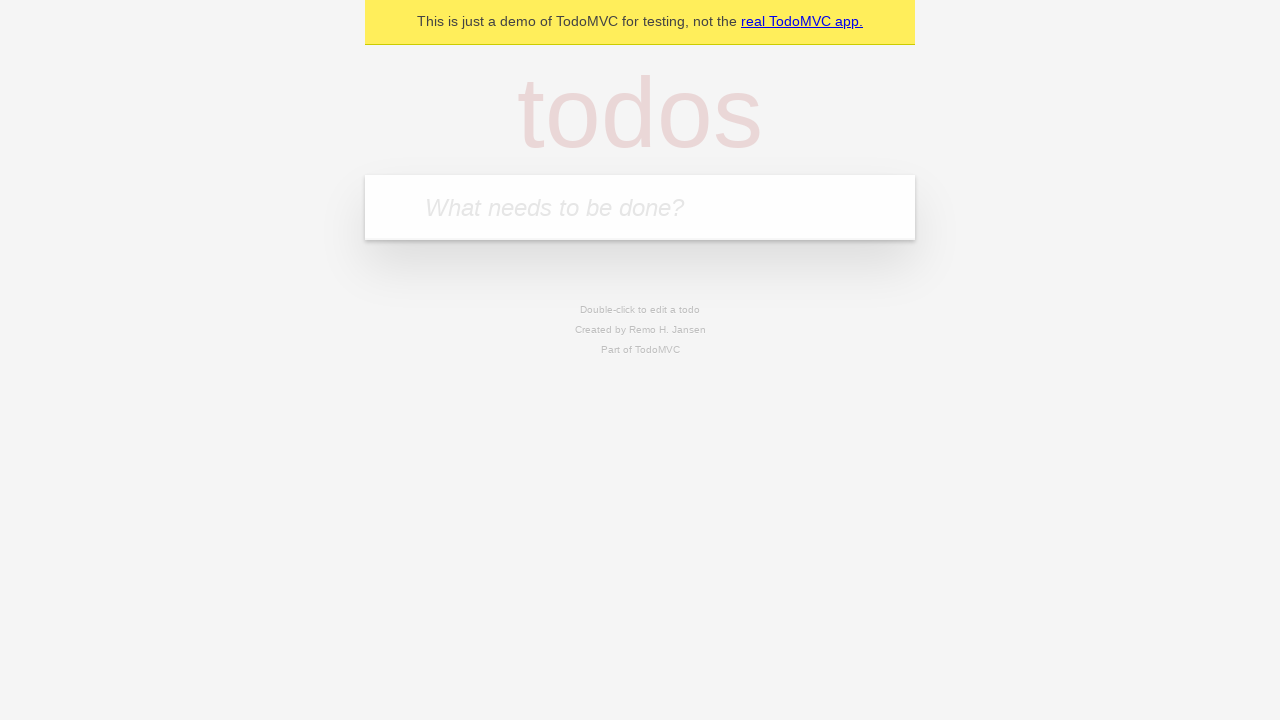

Located the 'What needs to be done?' input field
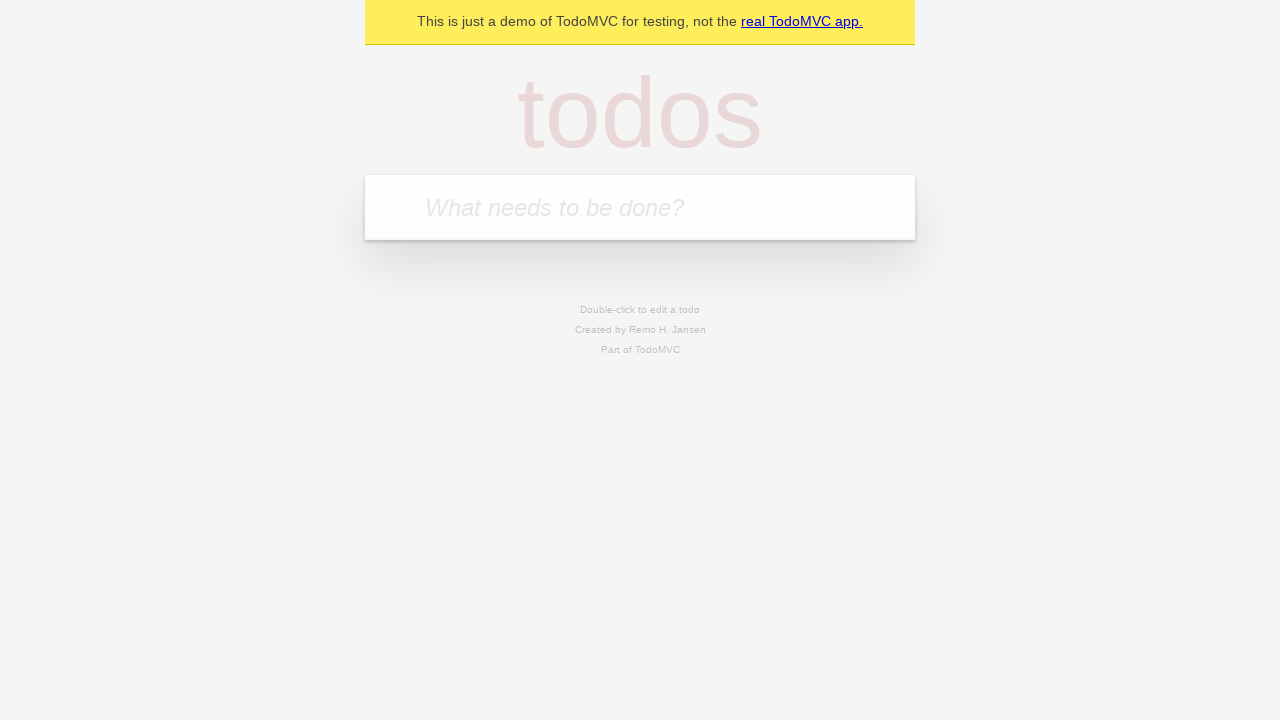

Filled input with 'buy some cheese' on internal:attr=[placeholder="What needs to be done?"i]
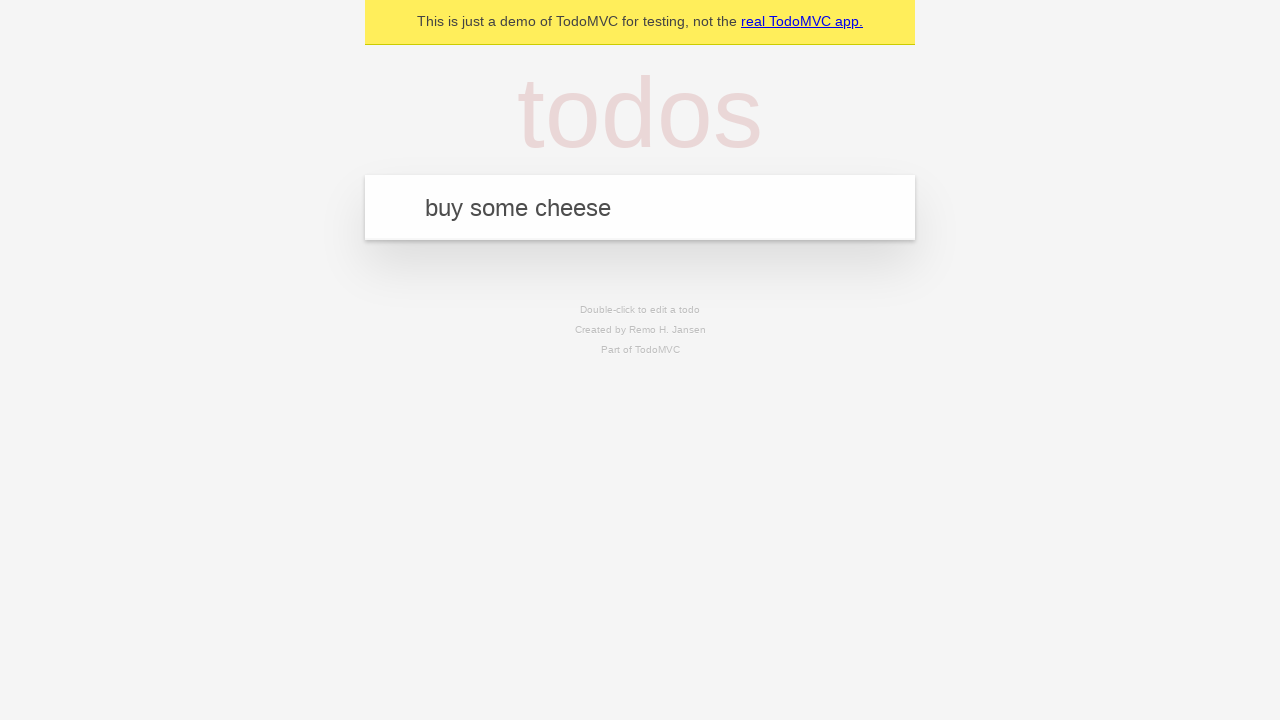

Pressed Enter to create first todo item on internal:attr=[placeholder="What needs to be done?"i]
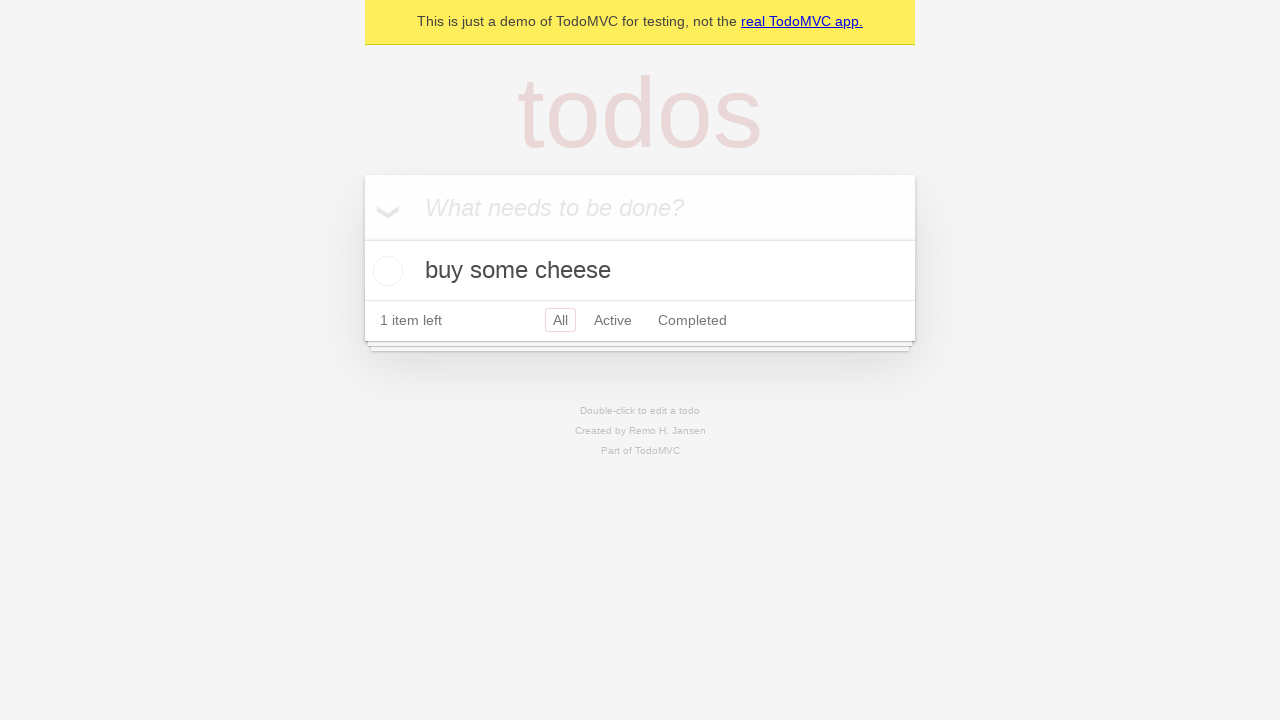

Filled input with 'feed the cat' on internal:attr=[placeholder="What needs to be done?"i]
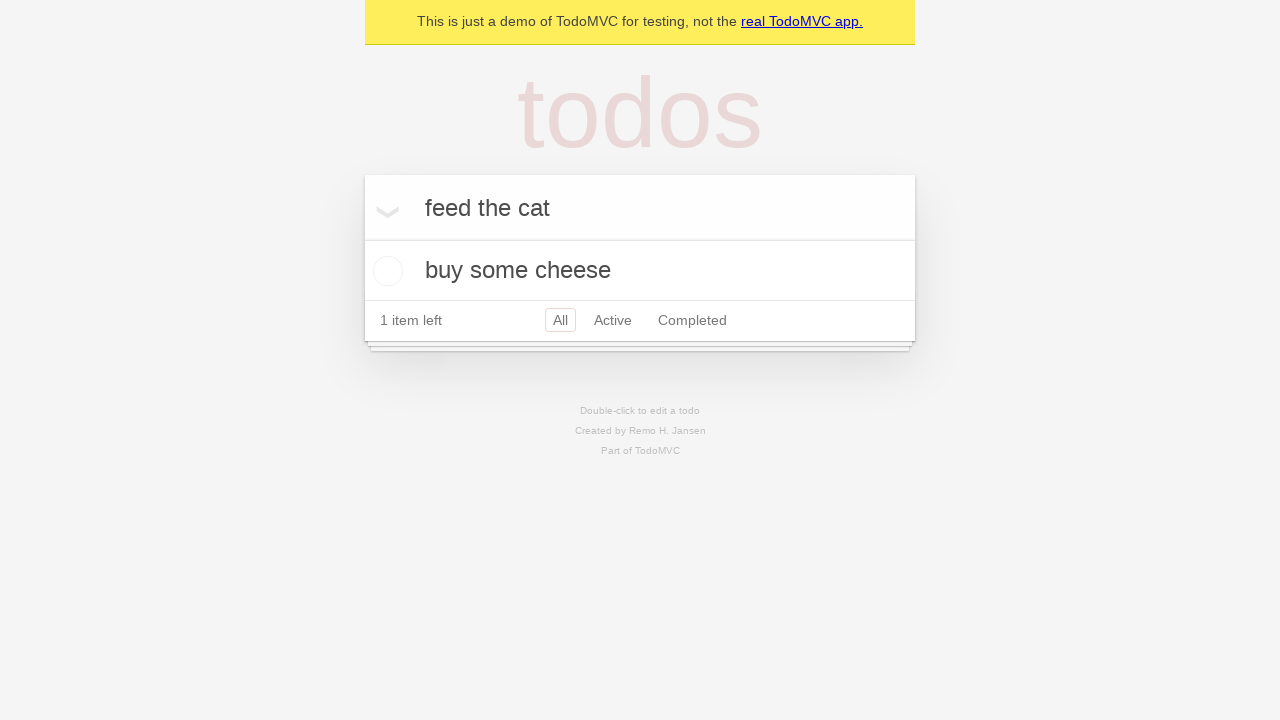

Pressed Enter to create second todo item on internal:attr=[placeholder="What needs to be done?"i]
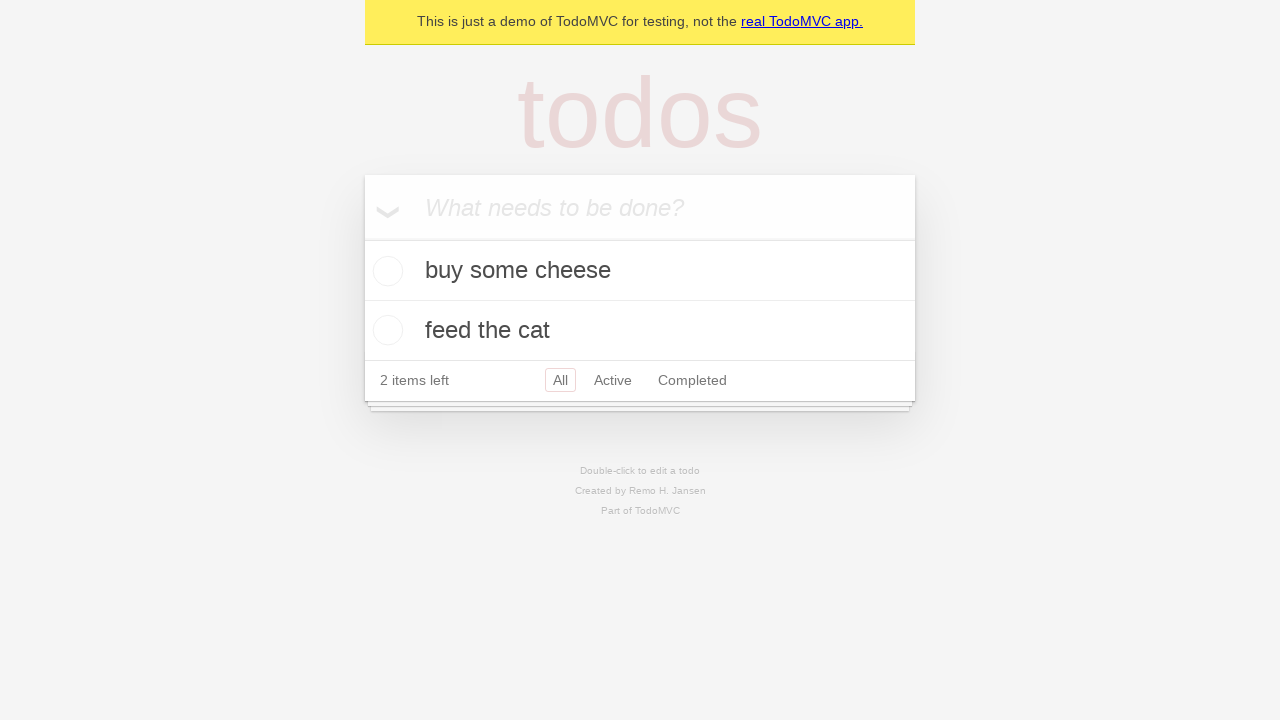

Located the first todo item
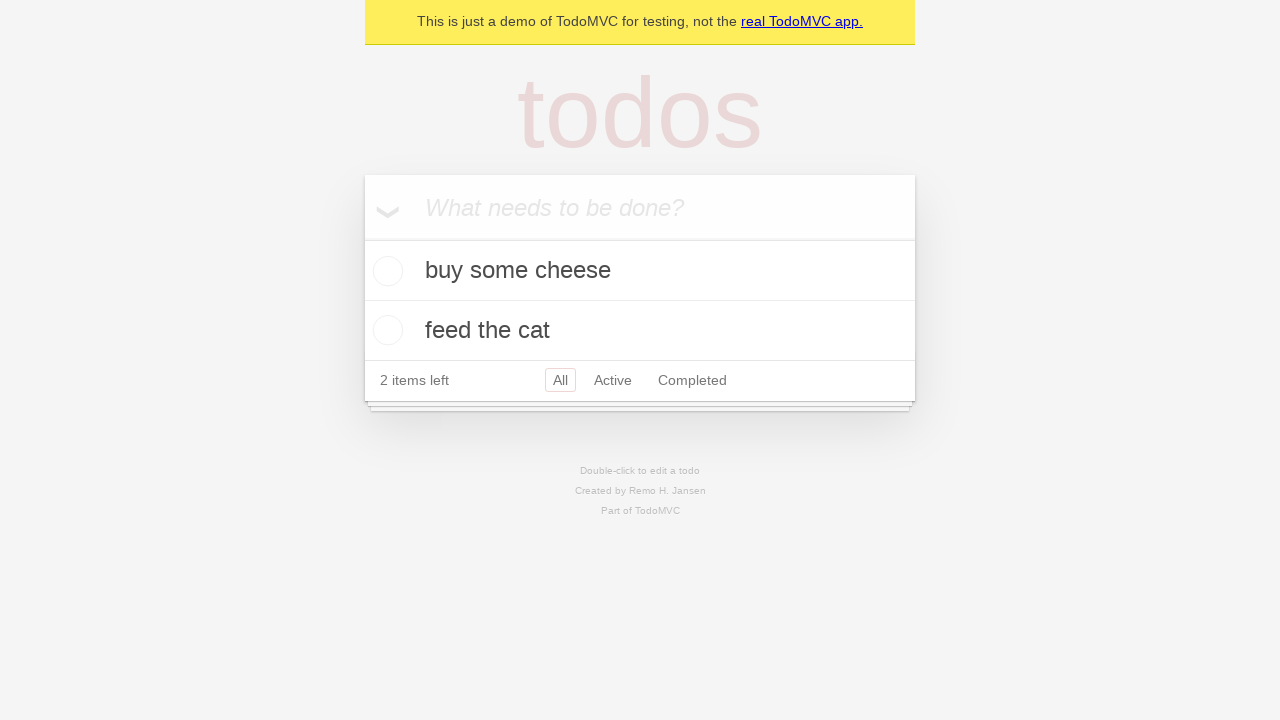

Marked first todo item as complete by checking its checkbox at (385, 271) on internal:testid=[data-testid="todo-item"s] >> nth=0 >> internal:role=checkbox
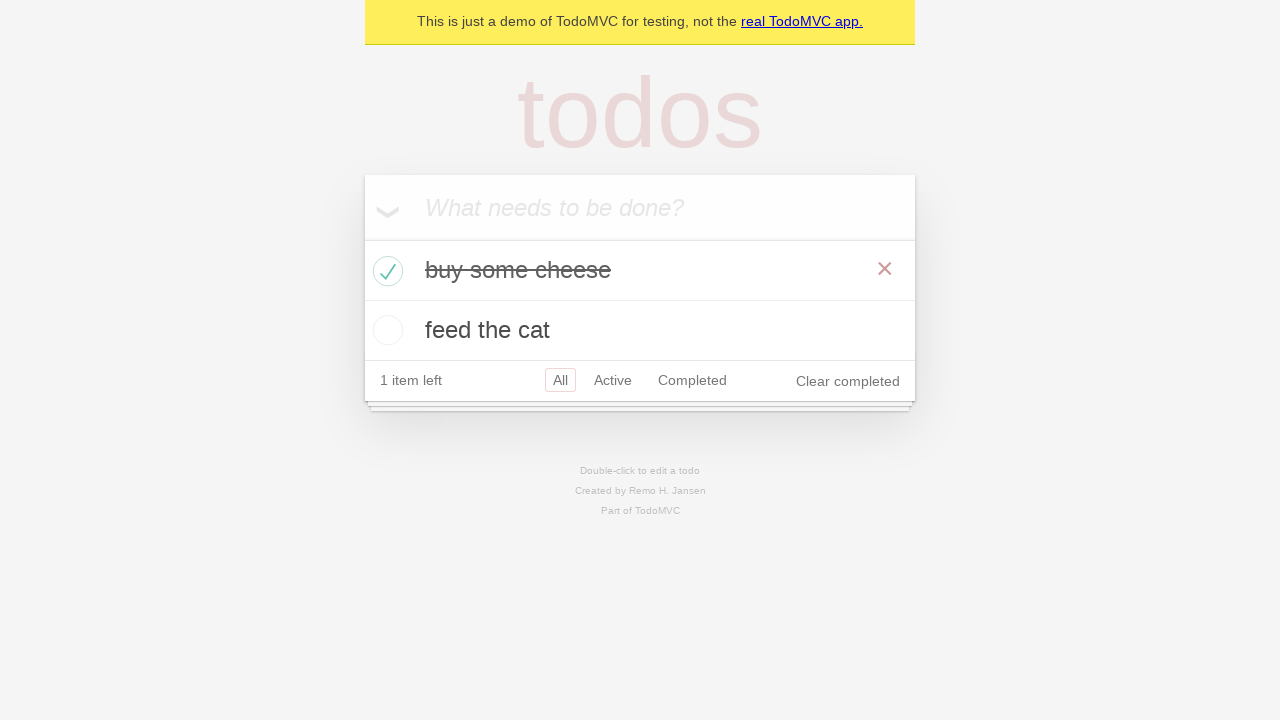

Located the second todo item
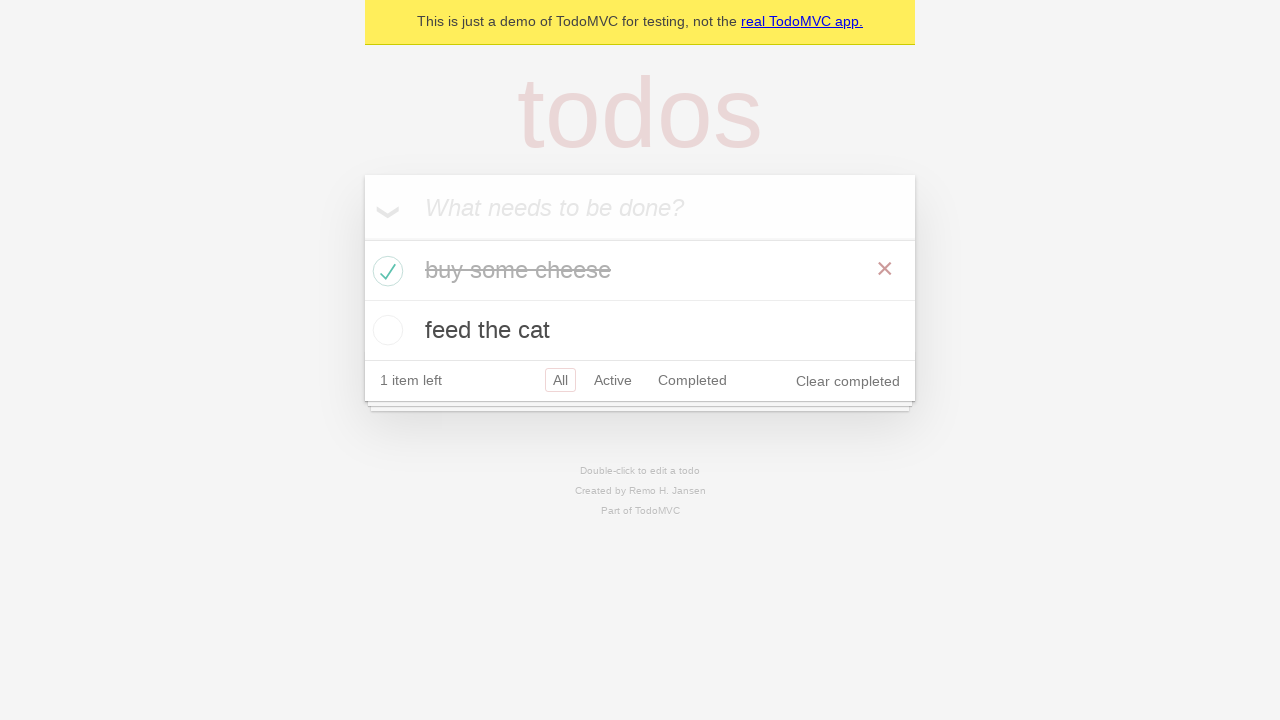

Marked second todo item as complete by checking its checkbox at (385, 330) on internal:testid=[data-testid="todo-item"s] >> nth=1 >> internal:role=checkbox
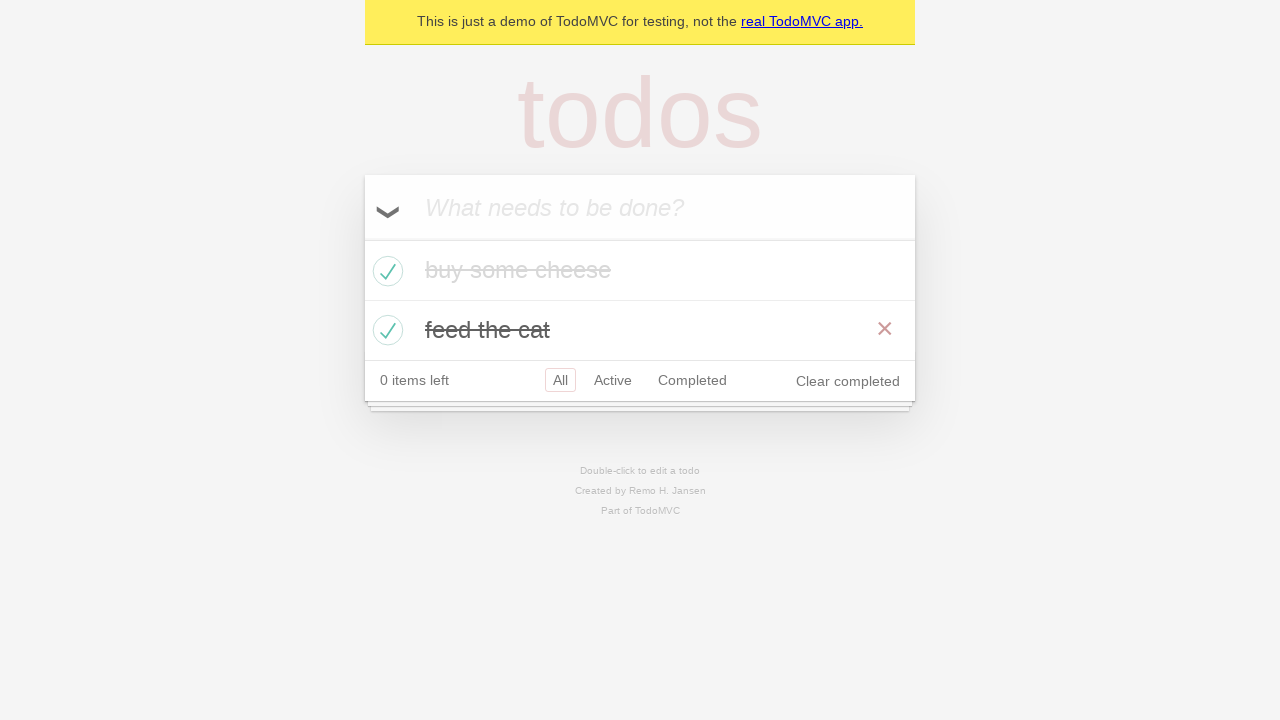

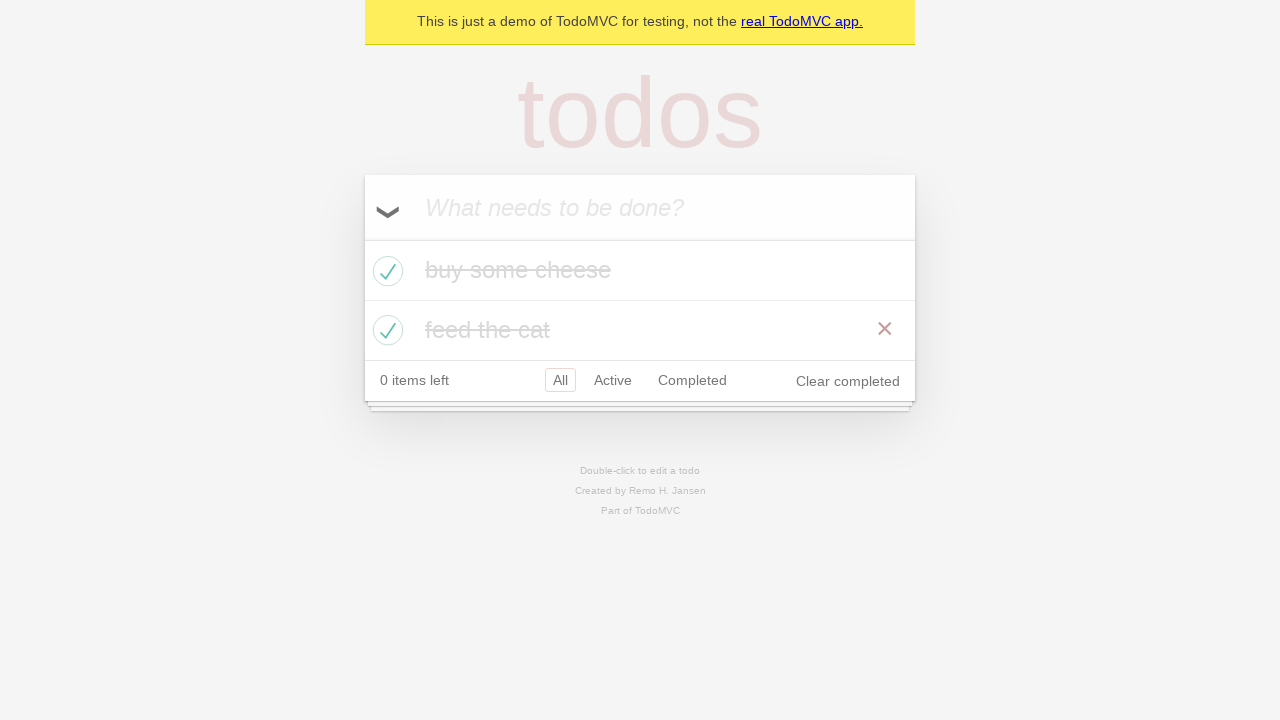